Tests context menu by right-clicking on element and verifying alert message

Starting URL: https://the-internet.herokuapp.com/

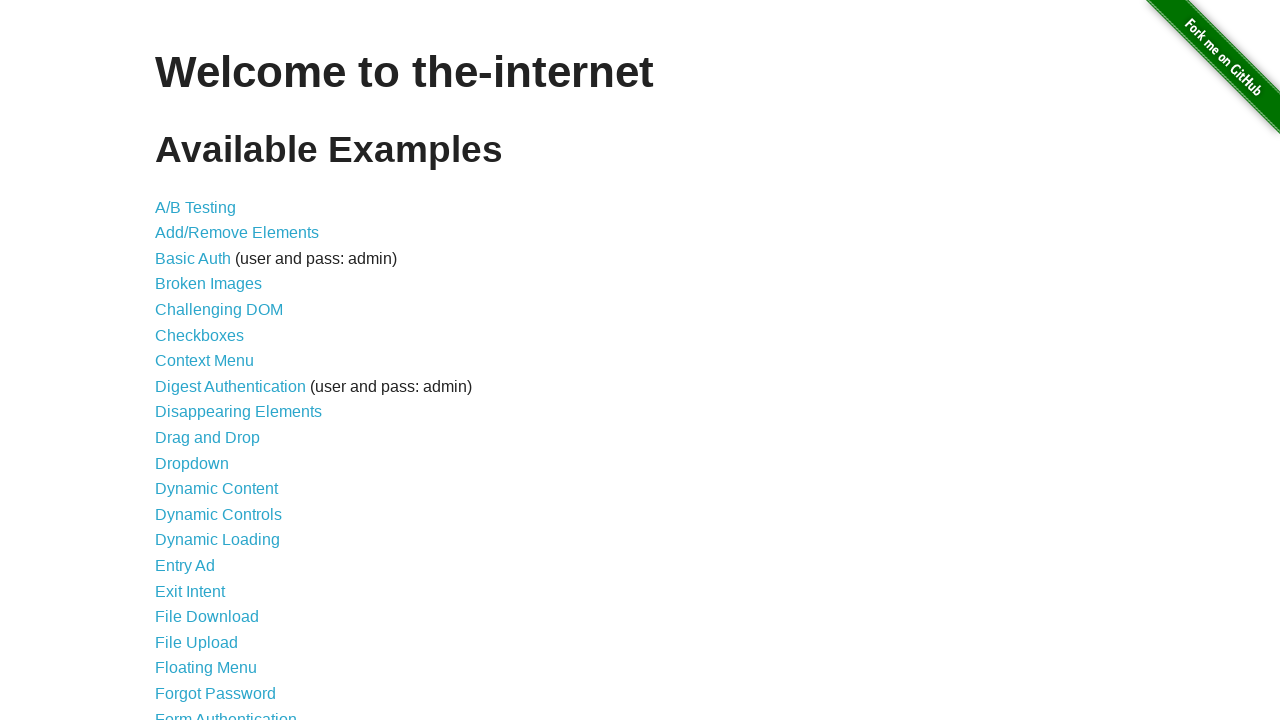

Clicked on Context Menu link at (204, 361) on a:has-text('Context Menu')
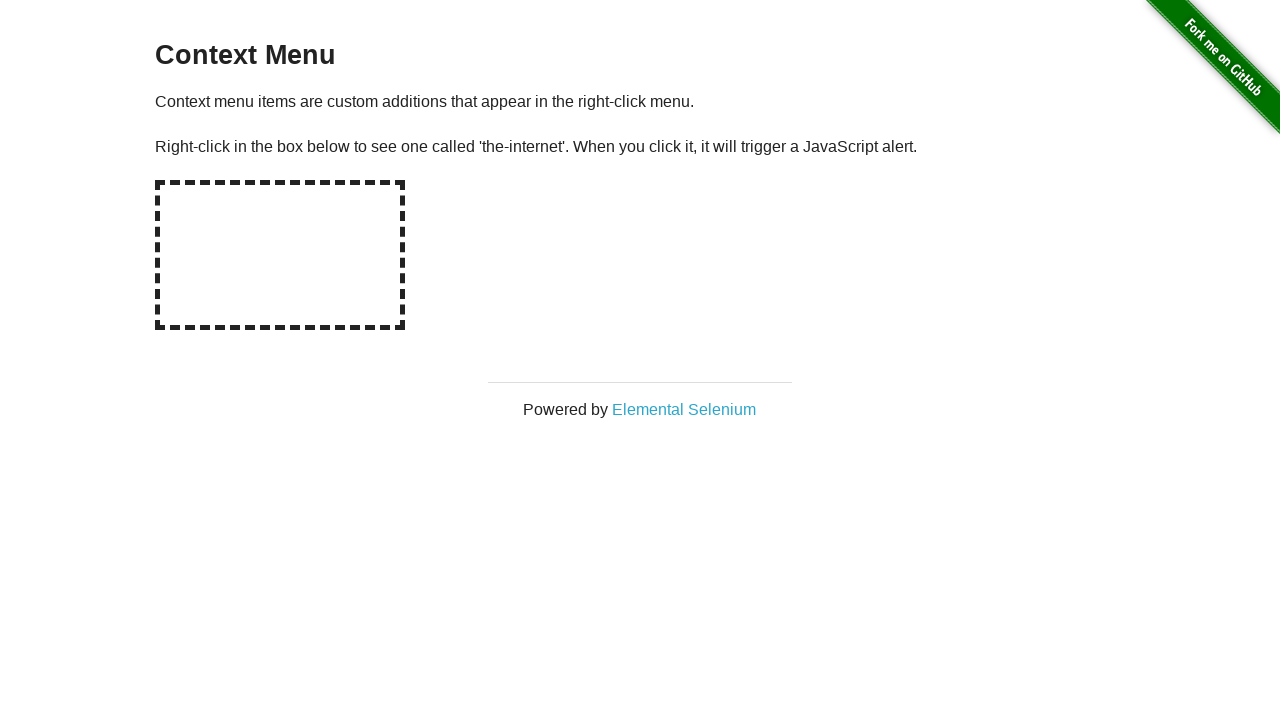

Right-clicked on hot spot element at (280, 255) on #hot-spot
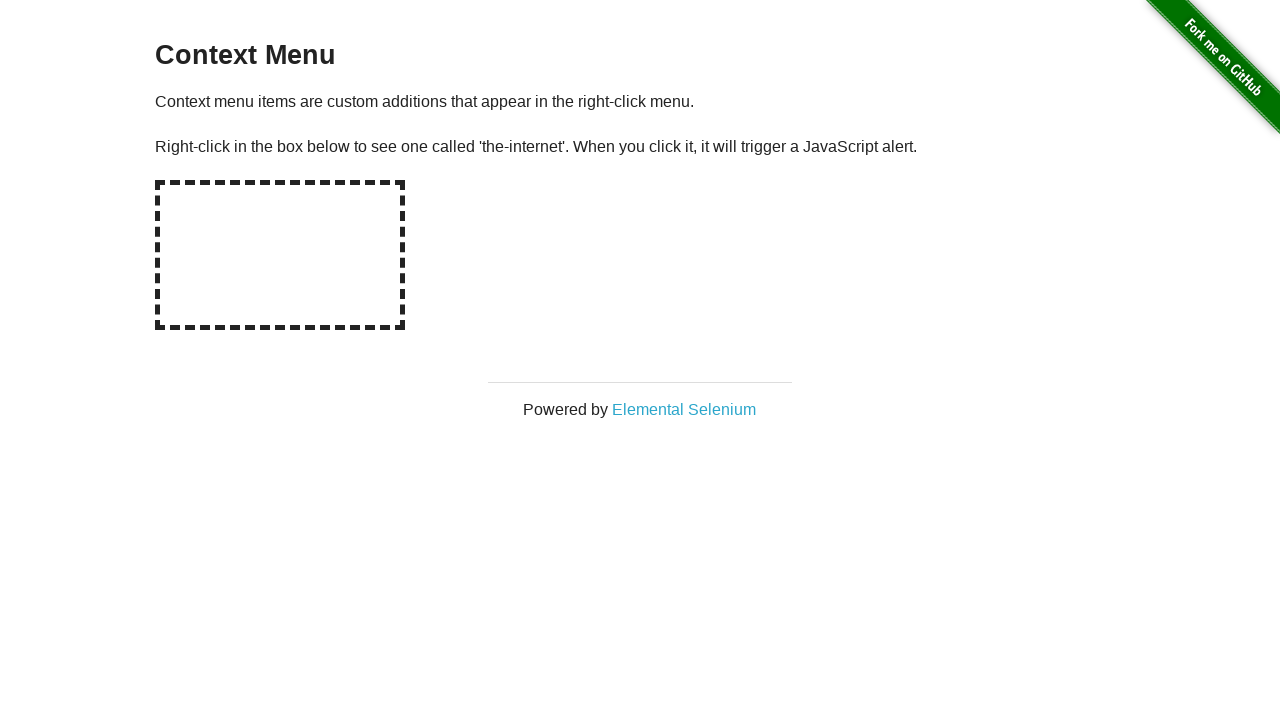

Set up dialog handler to accept alert message
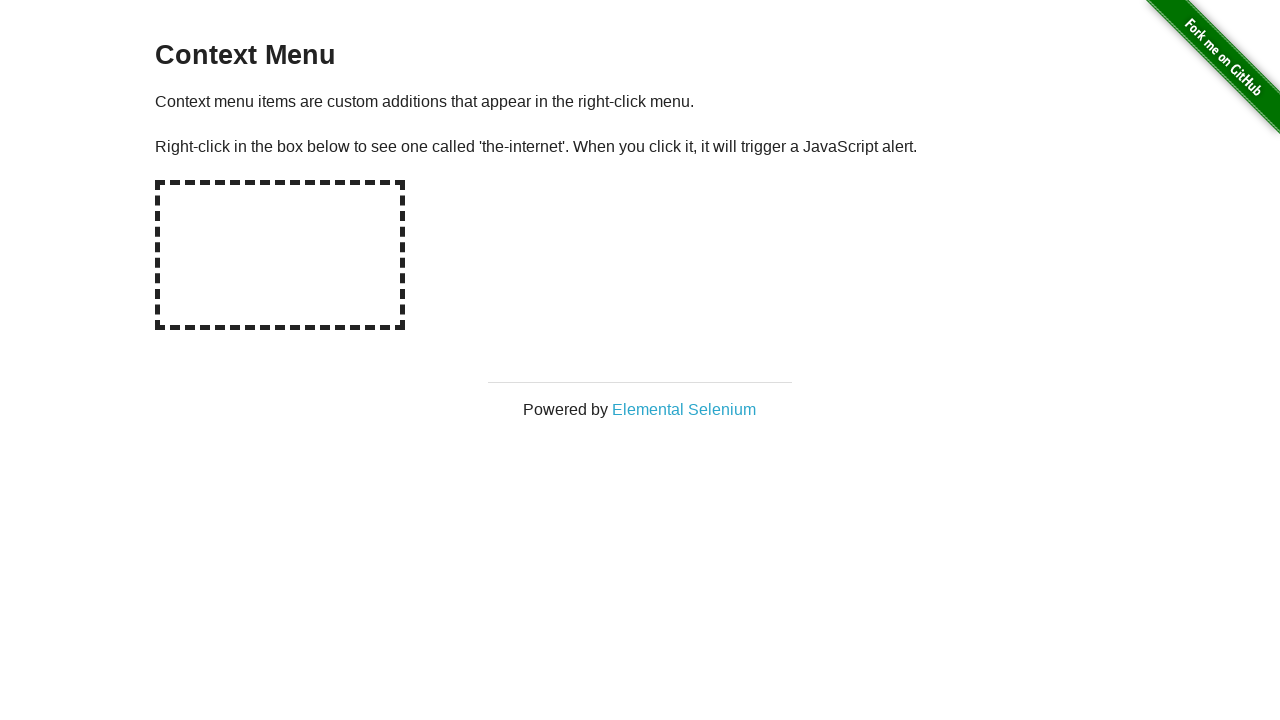

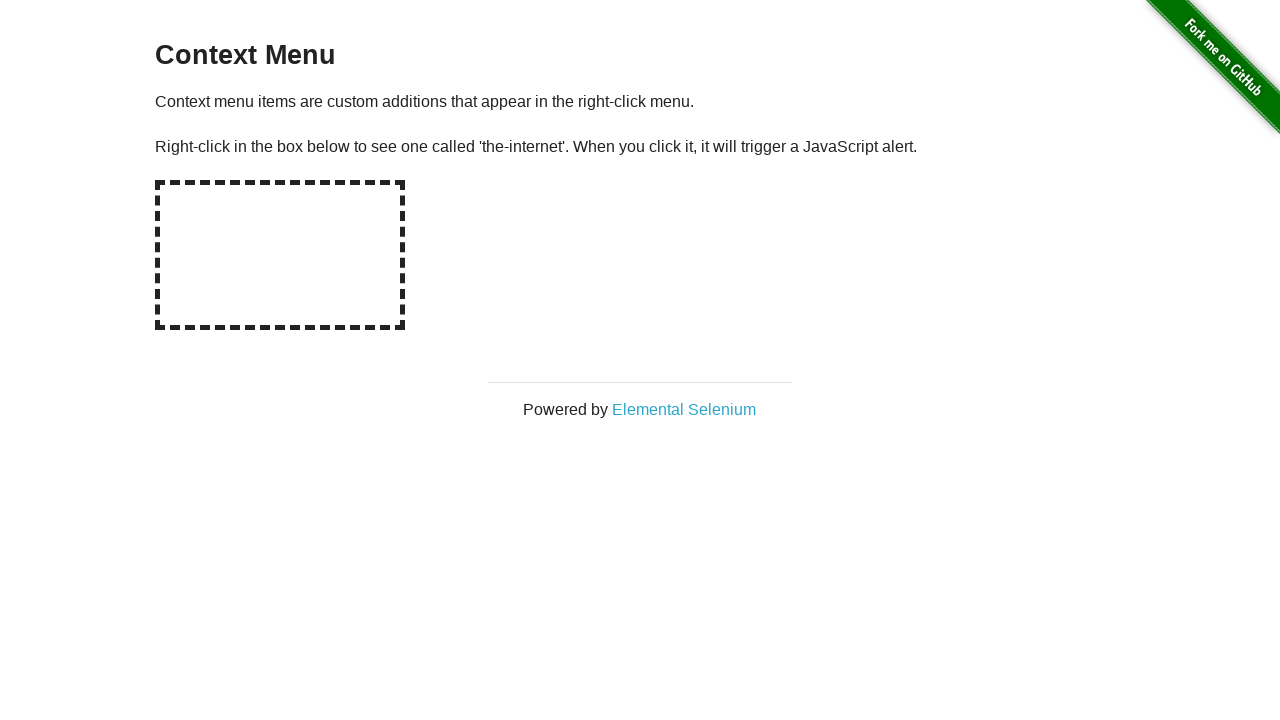